Tests alert dialogs and browser navigation by clicking alert buttons, opening a new tab link, and using browser back/forward navigation

Starting URL: https://rahulshettyacademy.com/AutomationPractice/

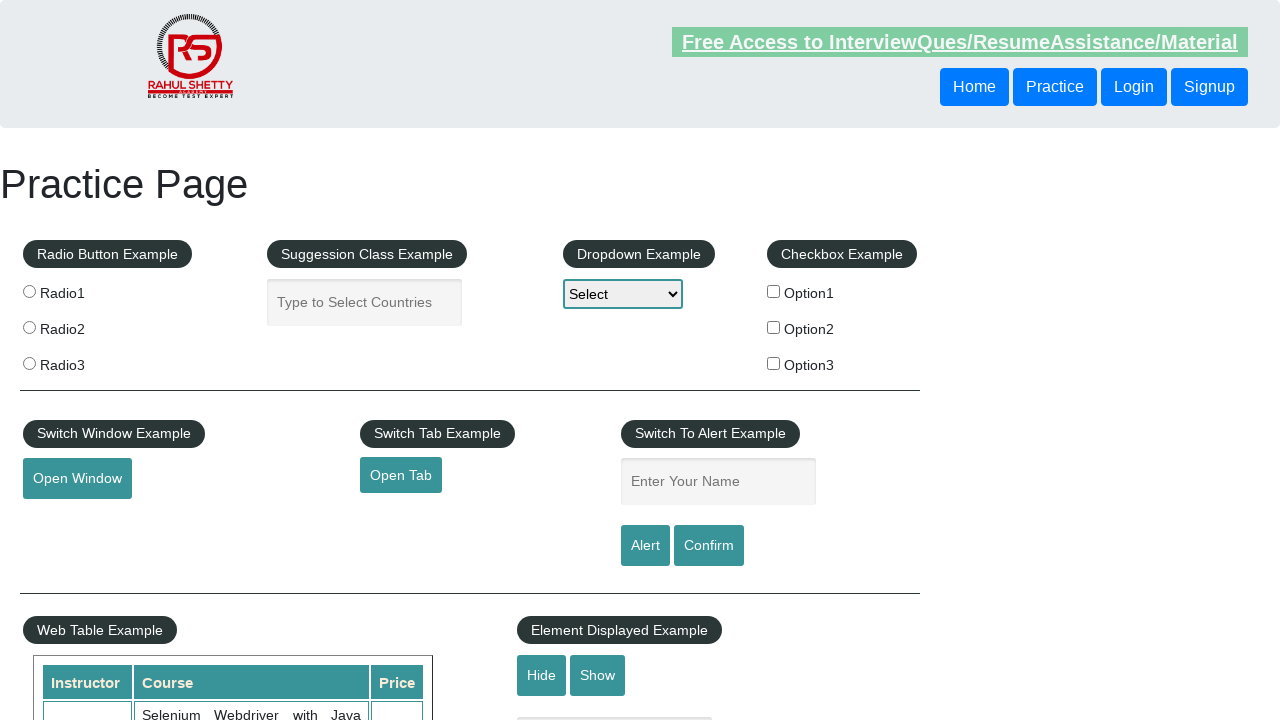

Set up dialog handler to accept all alerts
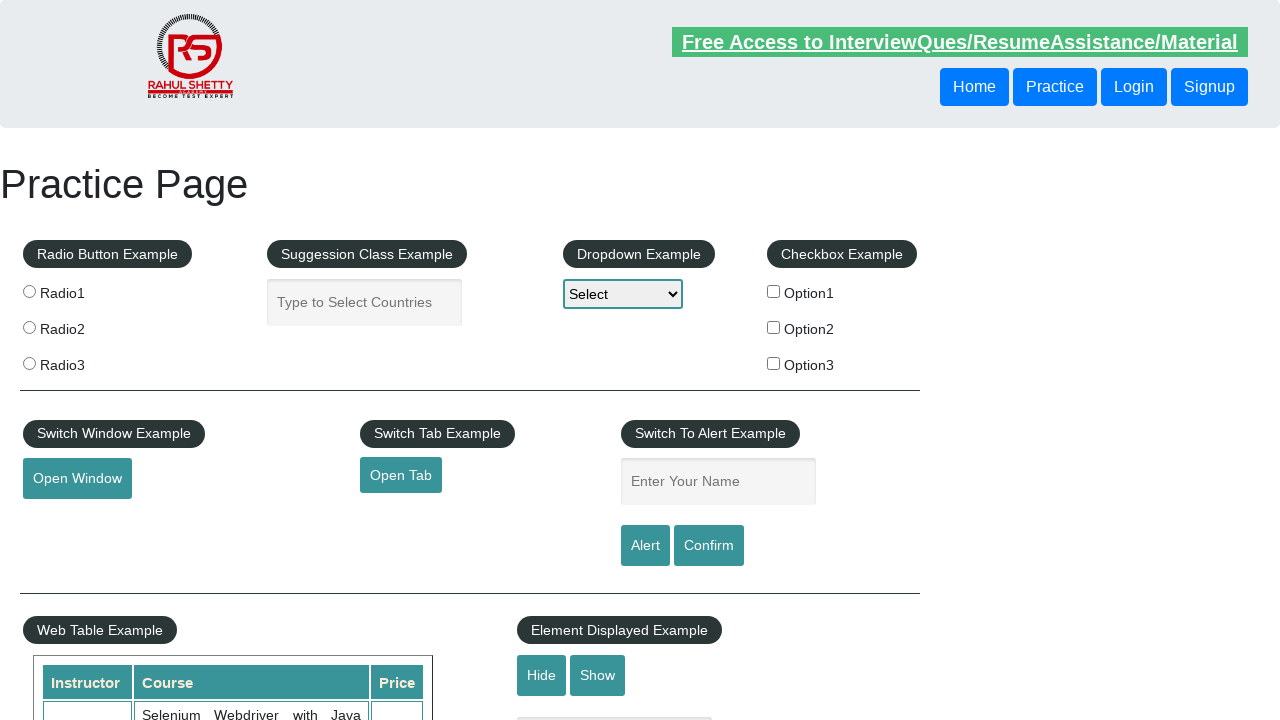

Clicked alert button to trigger alert dialog at (645, 546) on #alertbtn
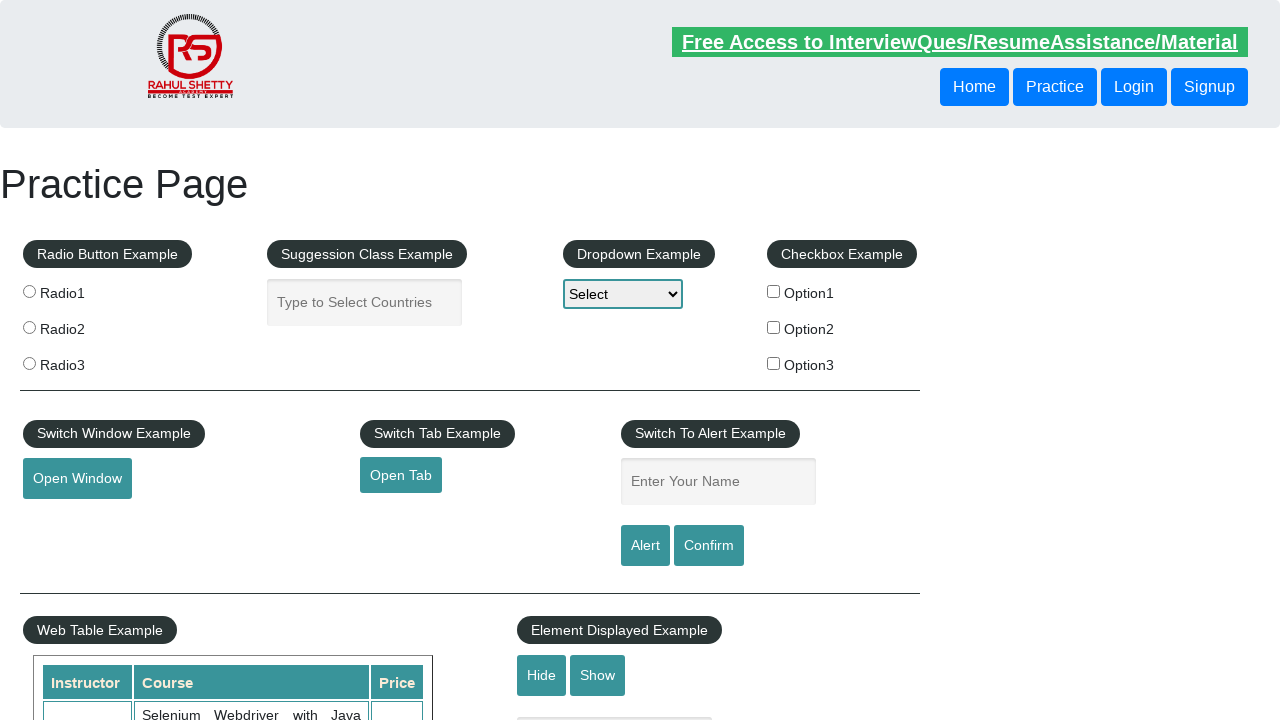

Clicked confirm button to trigger confirmation dialog at (709, 546) on #confirmbtn
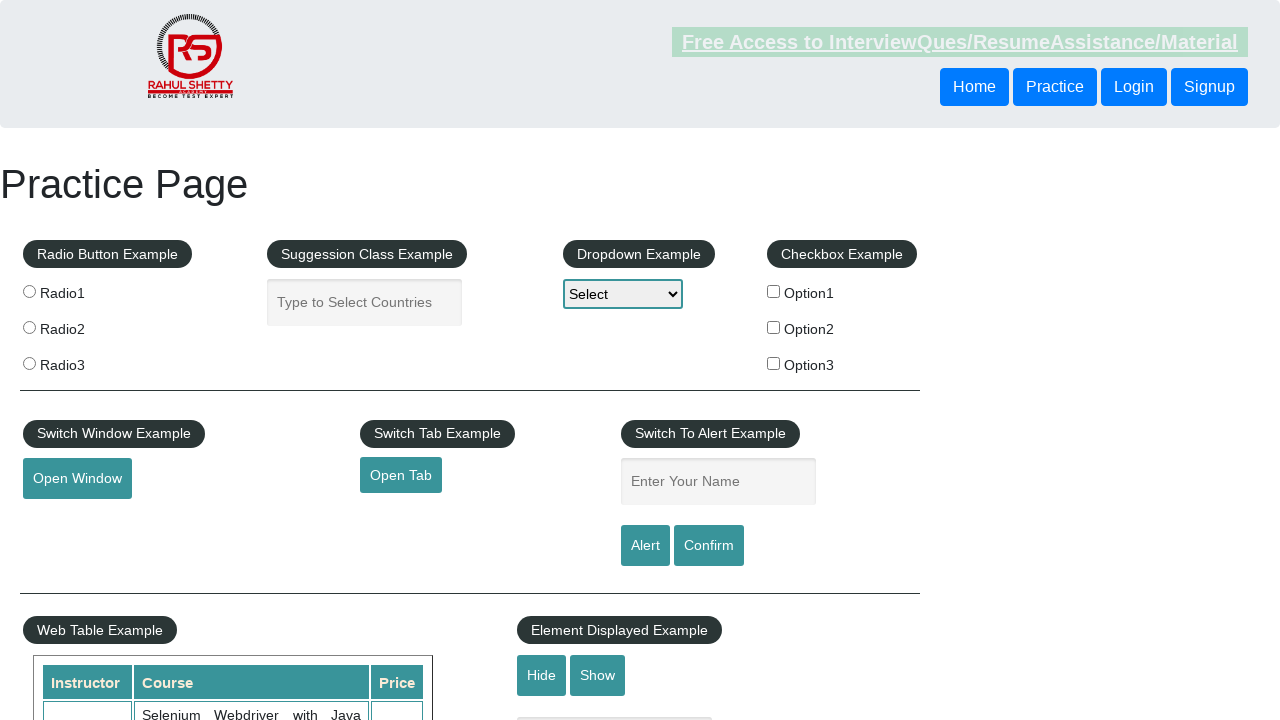

Clicked link to open new tab at (401, 475) on #opentab
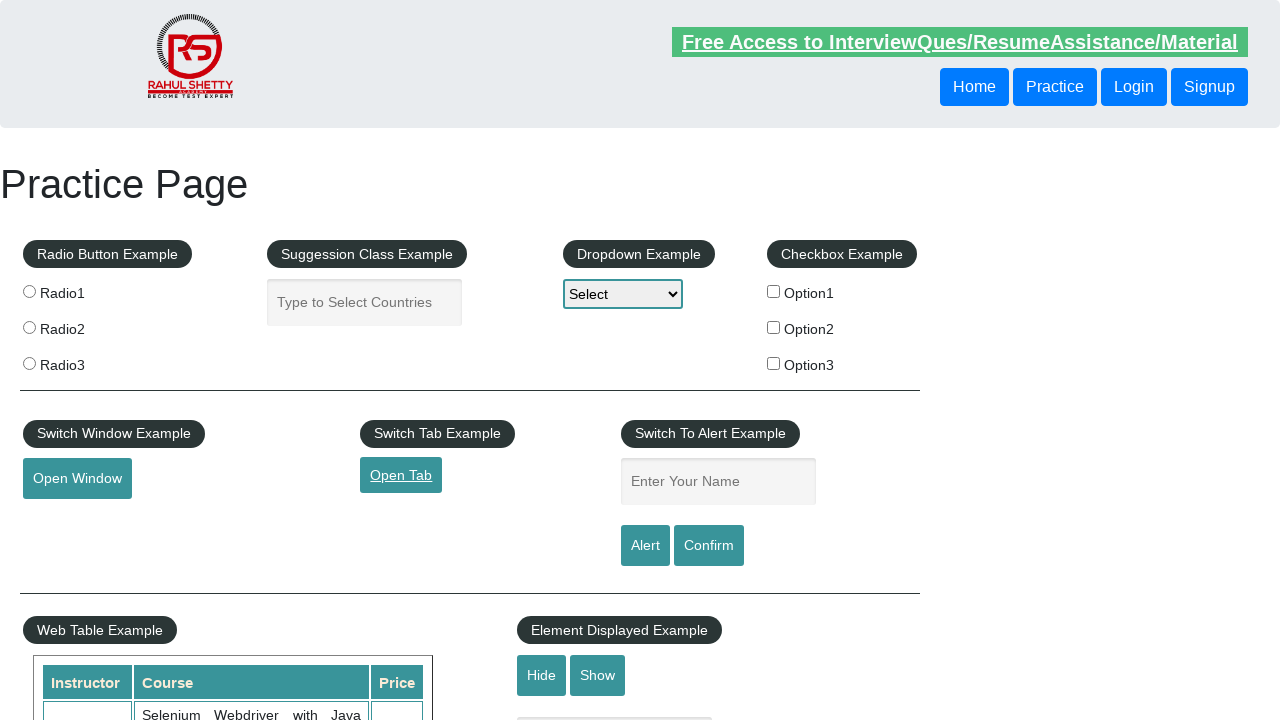

Navigated back using browser back button
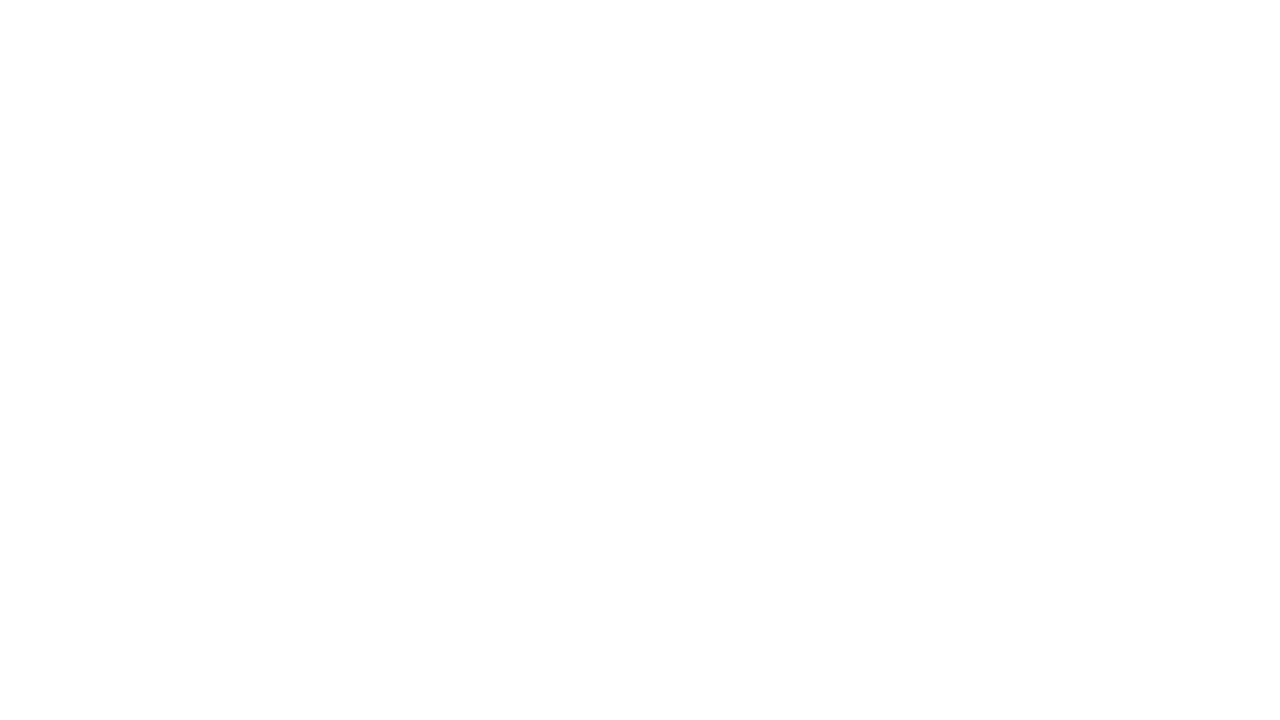

Navigated forward using browser forward button
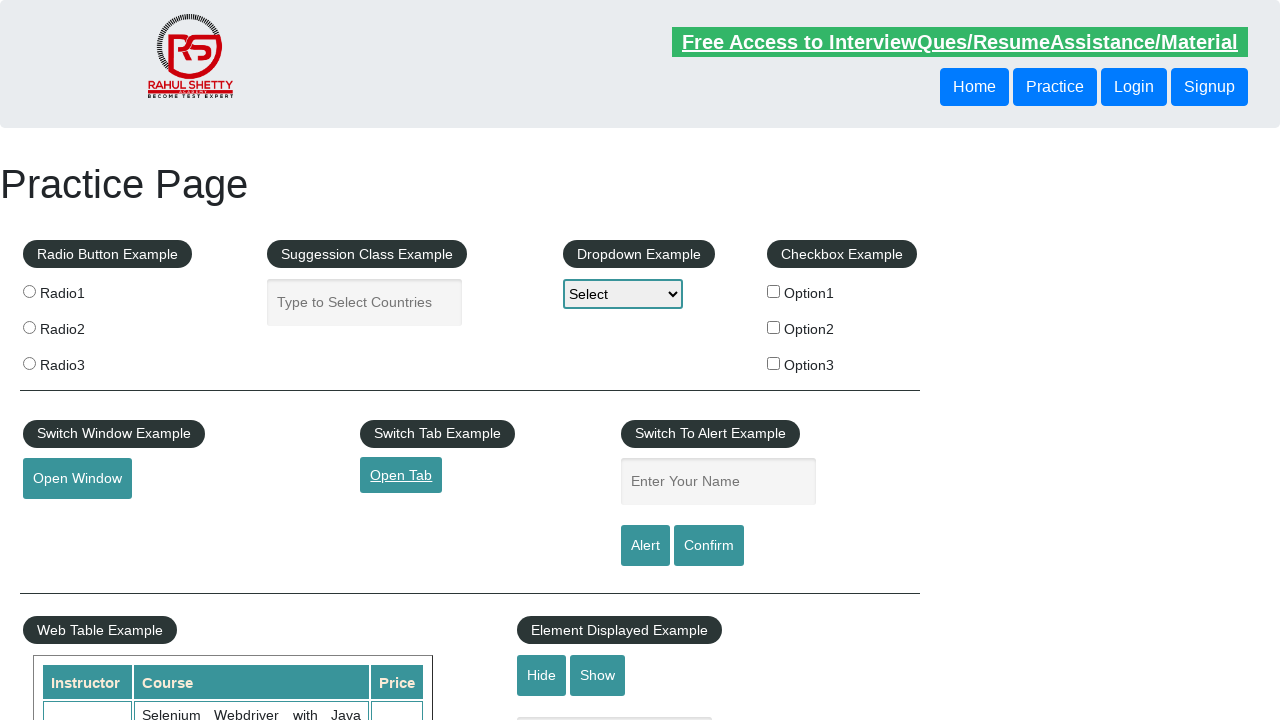

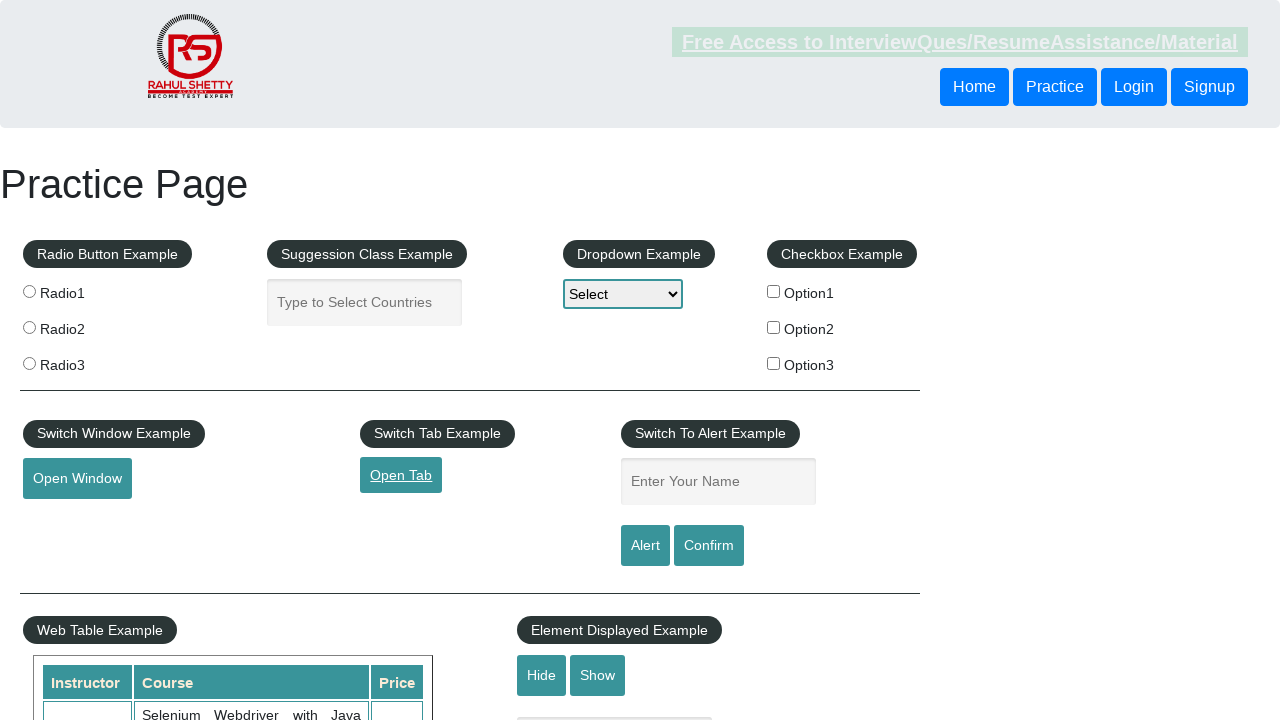